Tests an explicit wait scenario by waiting for a price element to display "100", then clicking a book button, calculating a value based on page content, filling an answer field, submitting, and handling the resulting alert.

Starting URL: http://suninjuly.github.io/explicit_wait2.html

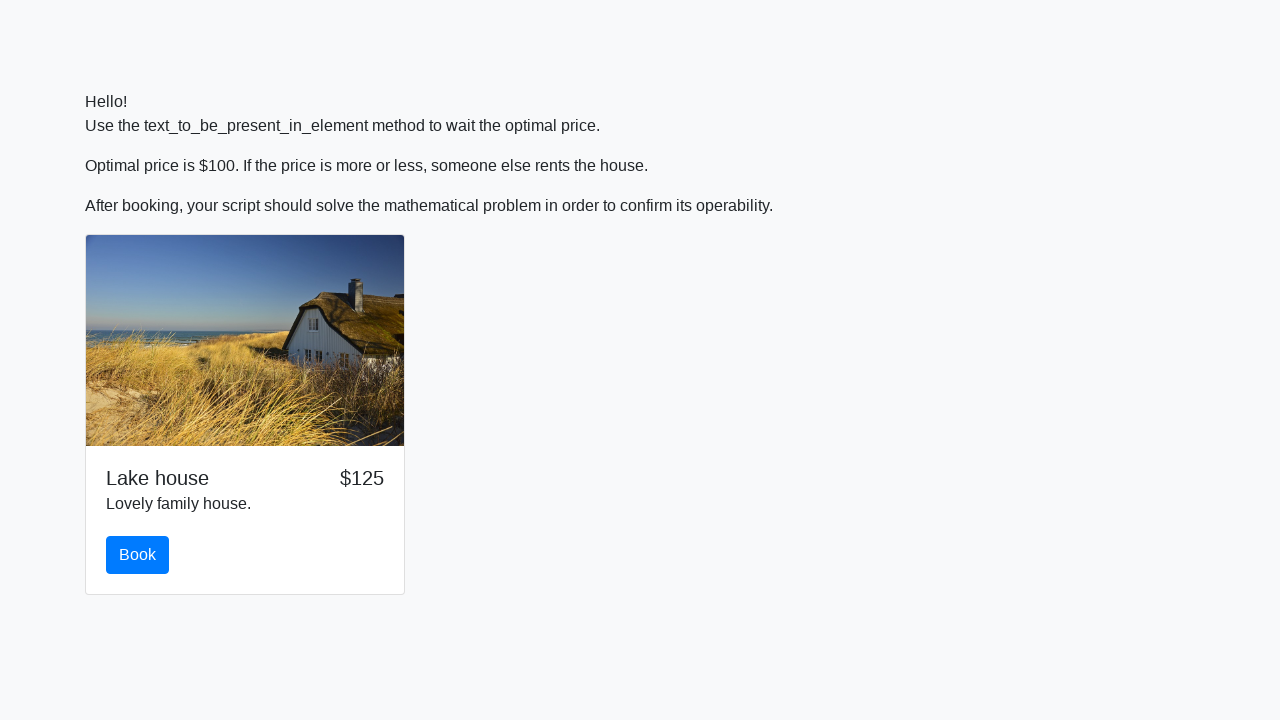

Waited for price element to display '100'
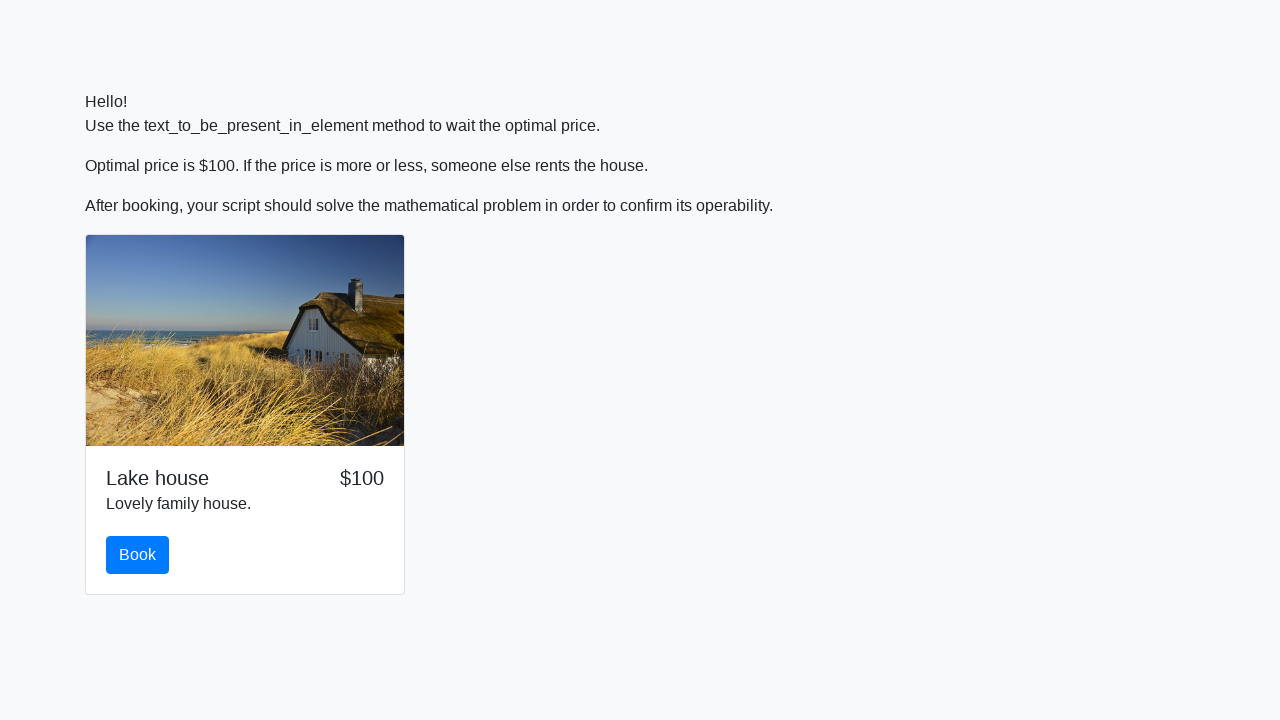

Clicked the book button at (138, 555) on #book
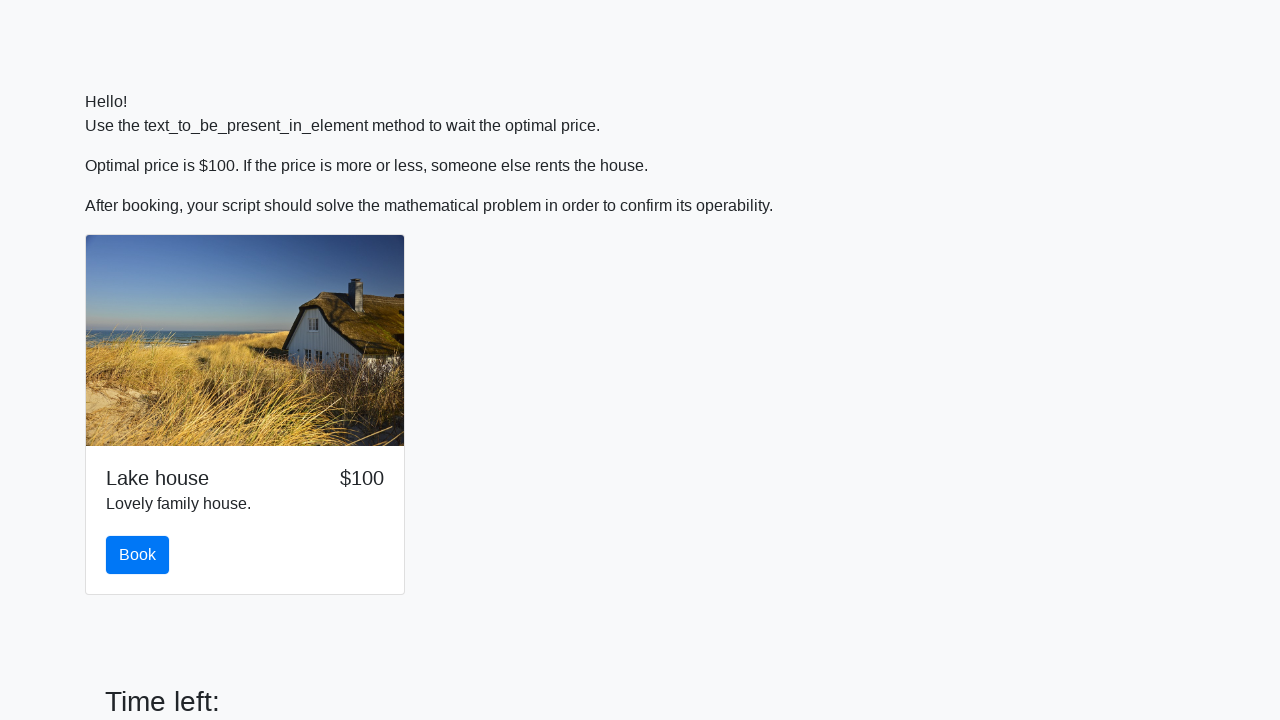

Retrieved input value: 117
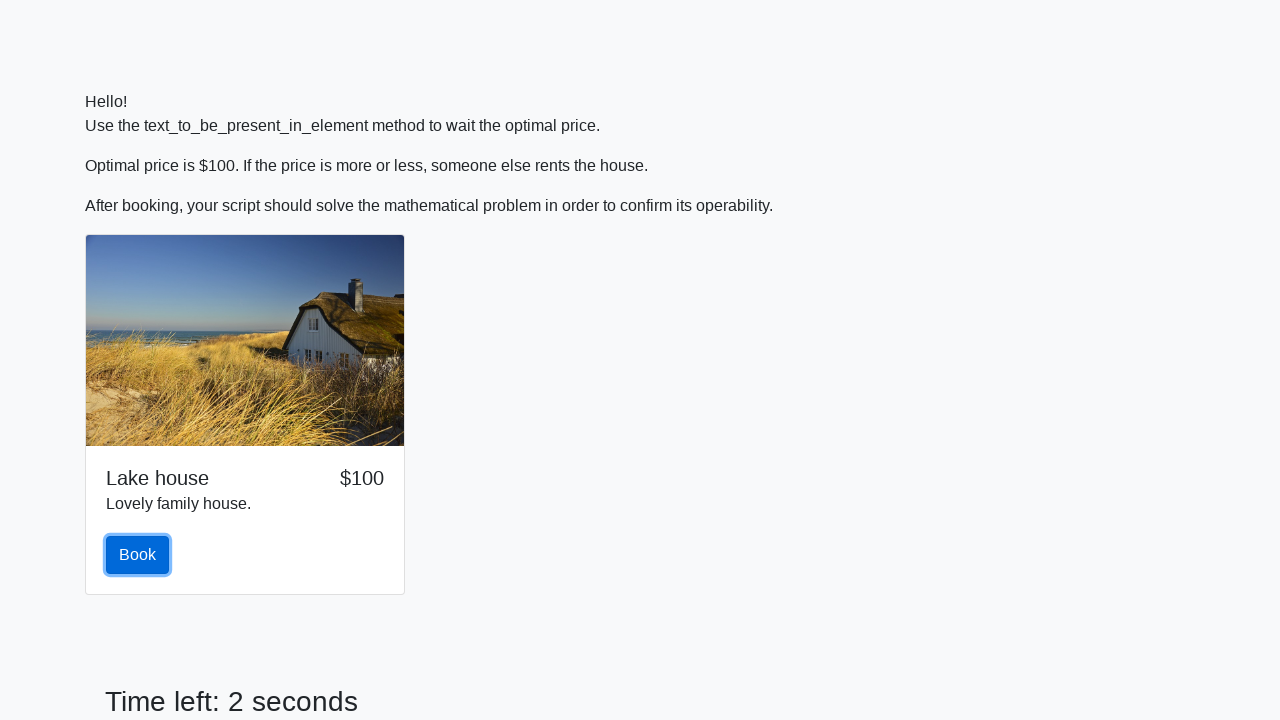

Calculated answer using formula: 2.113405105789021
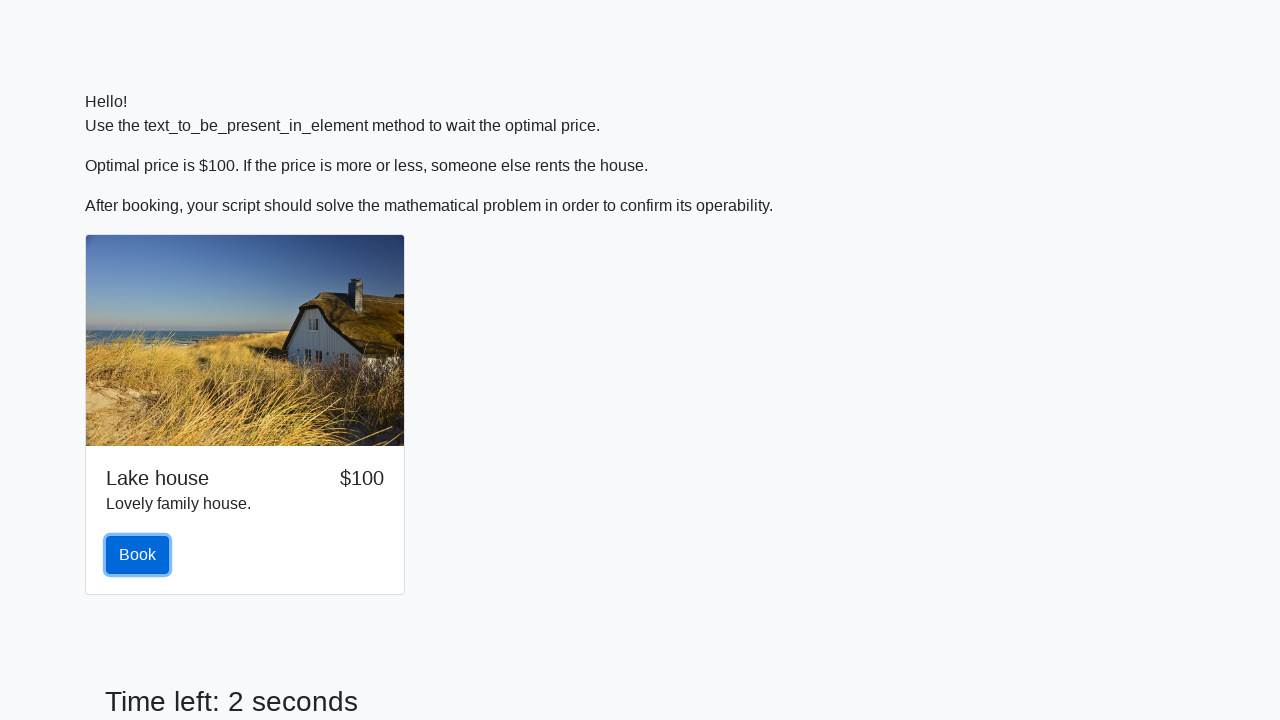

Filled answer field with calculated value on #answer
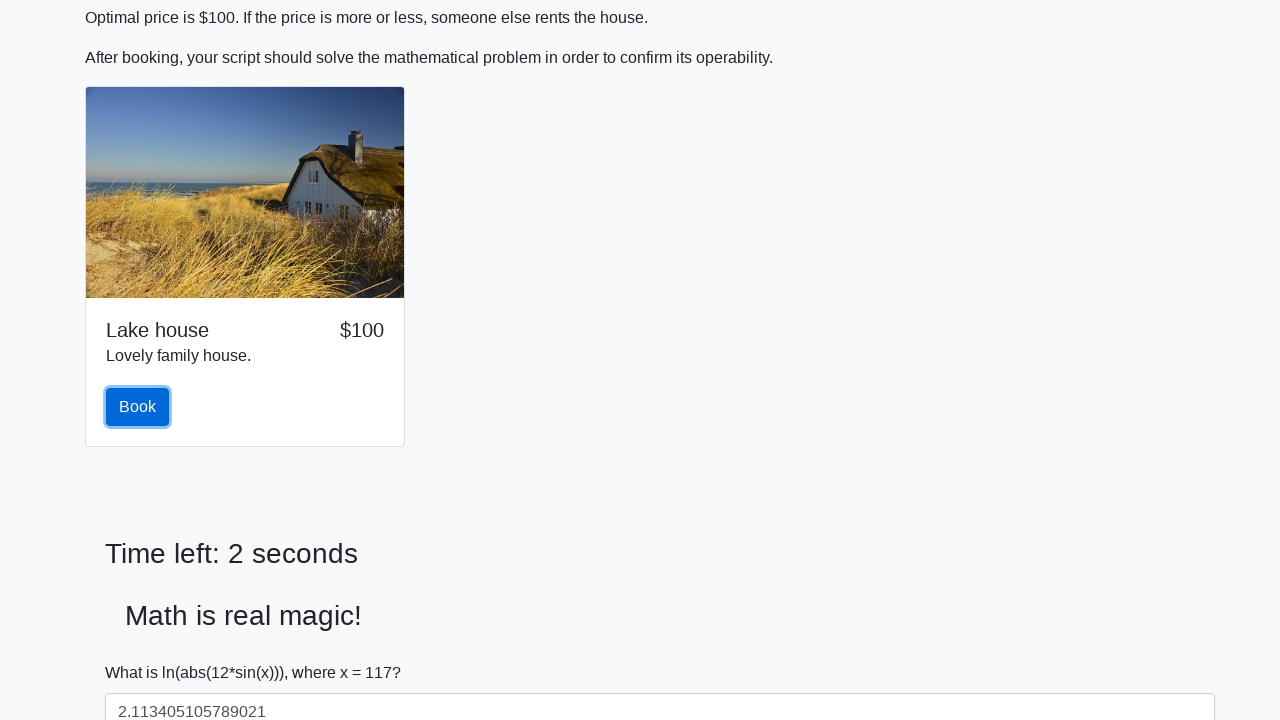

Clicked solve button at (143, 651) on #solve
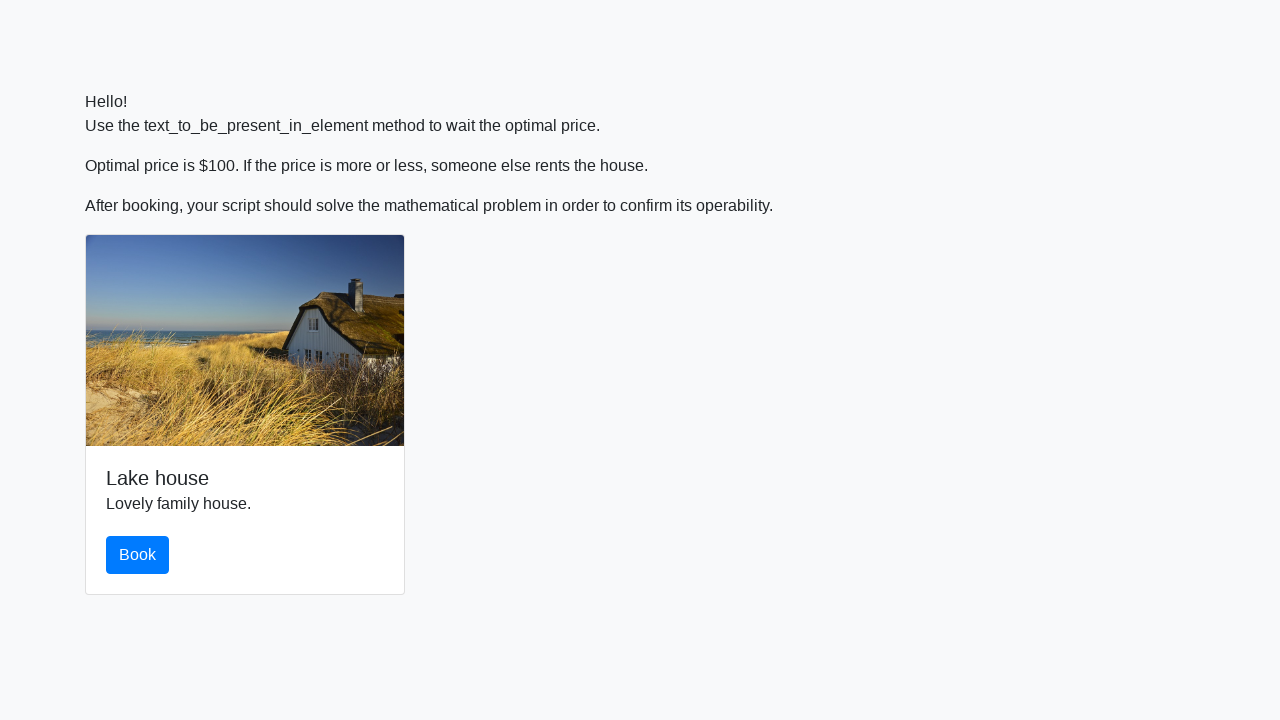

Alert dialog accepted
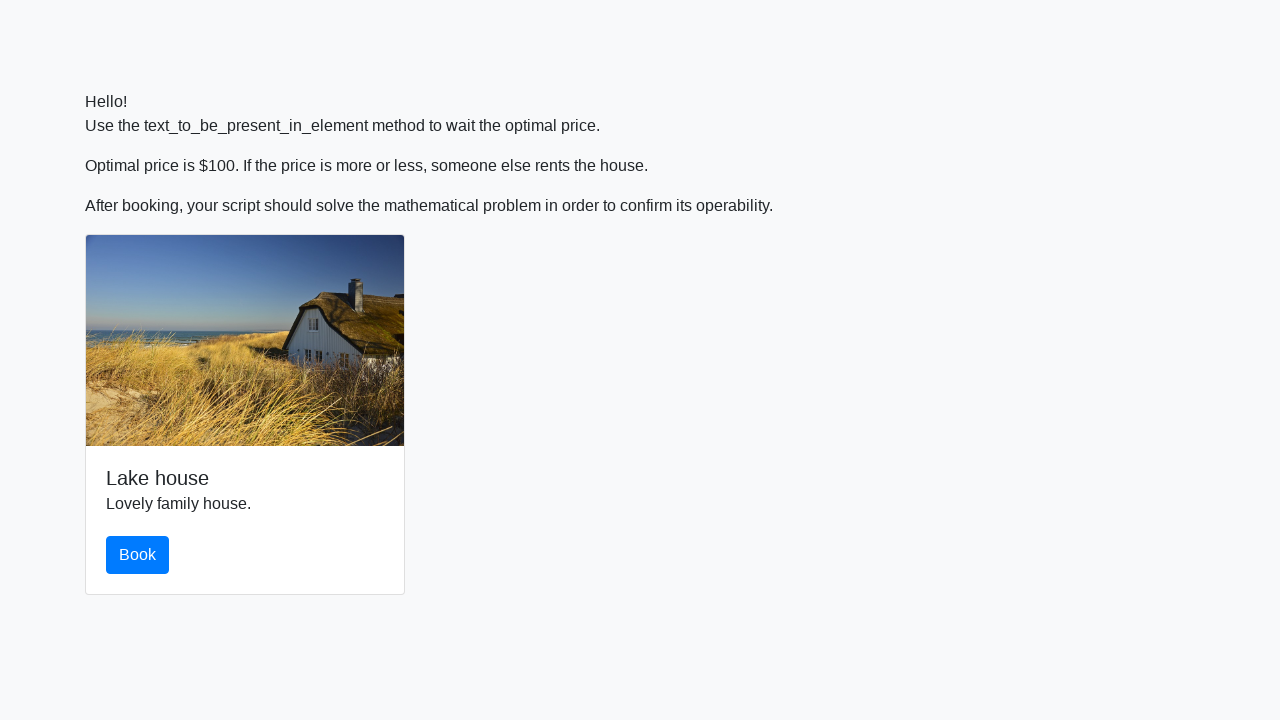

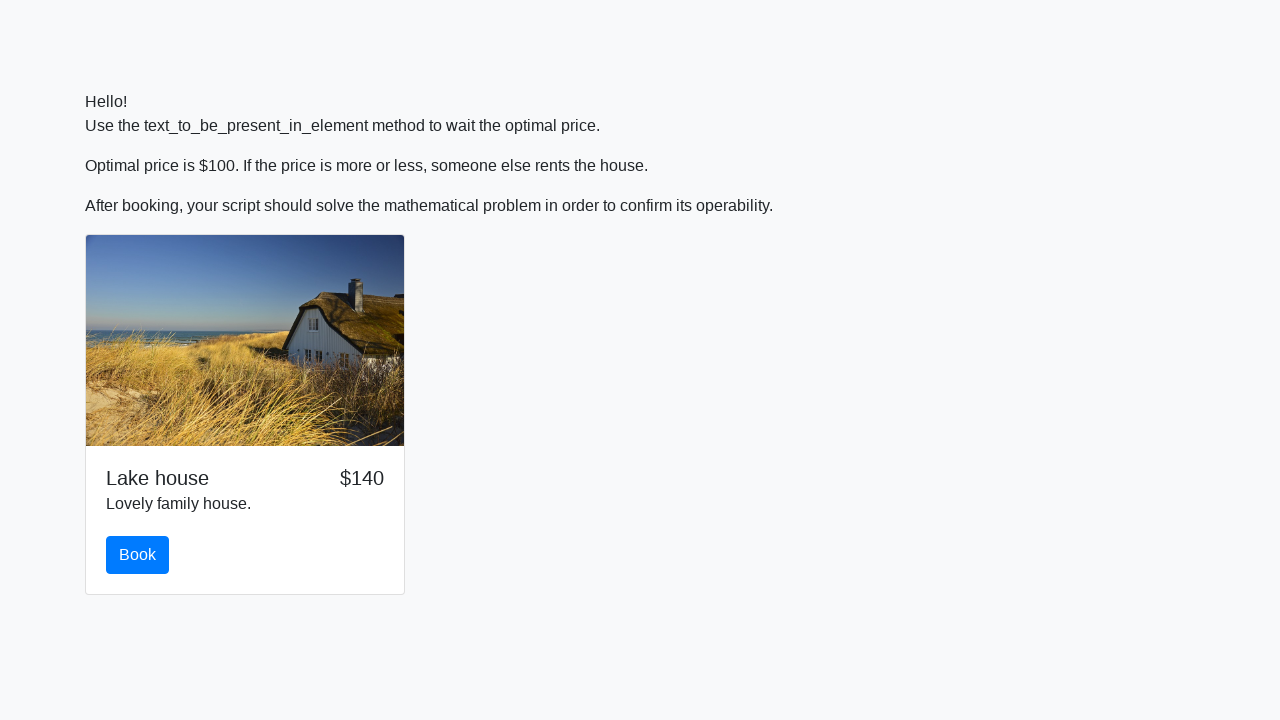